Tests the add/remove elements functionality by clicking the "Add Element" button 5 times and verifying that 5 delete buttons are created.

Starting URL: http://the-internet.herokuapp.com/add_remove_elements/

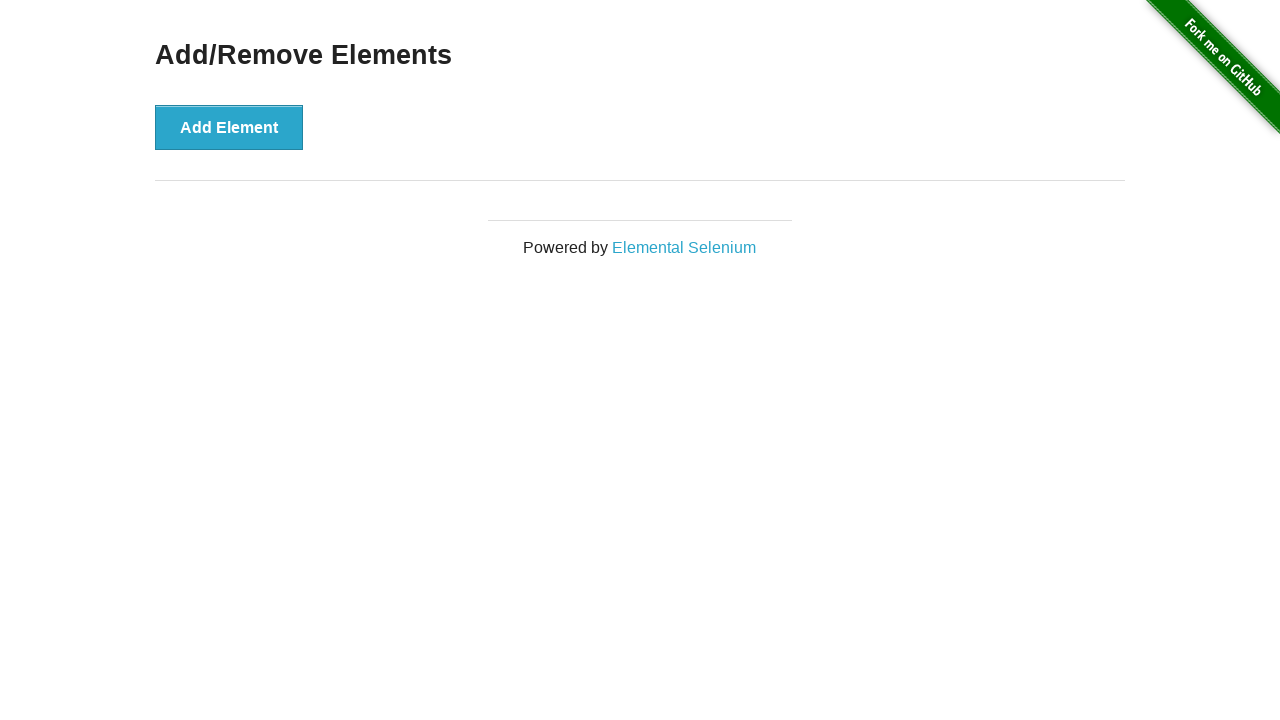

Navigated to add/remove elements page
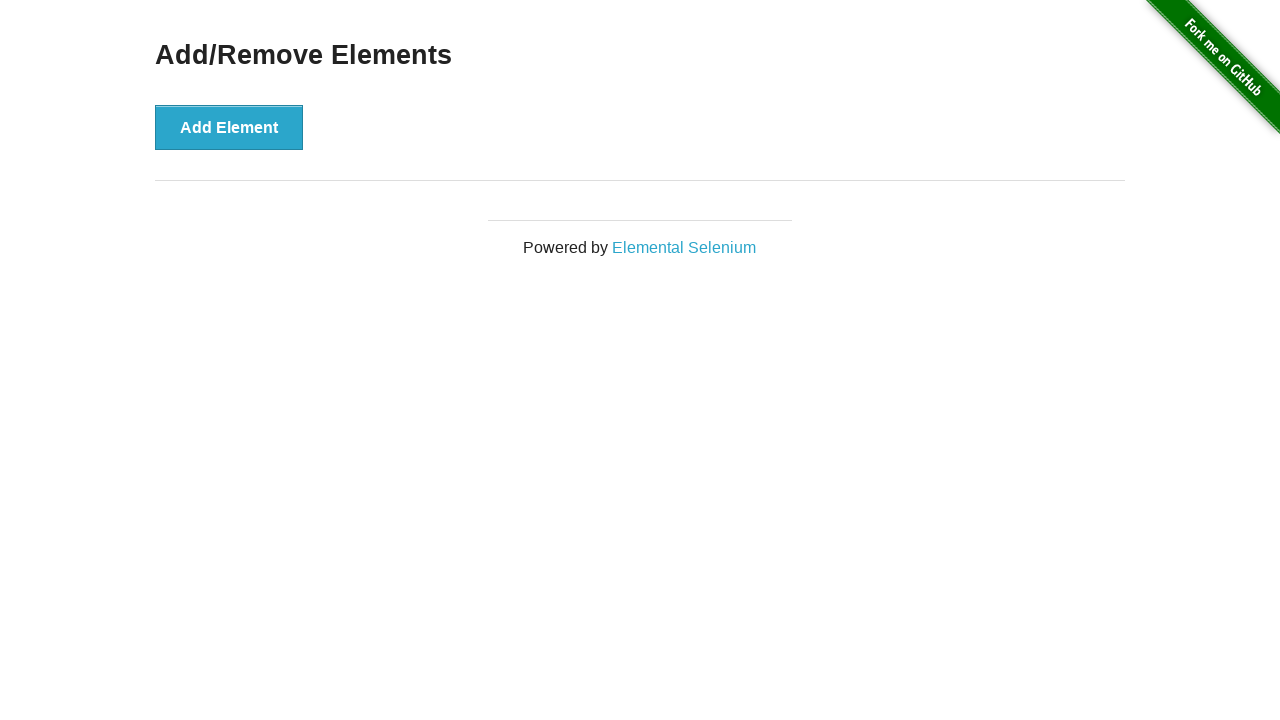

Clicked 'Add Element' button at (229, 127) on button:has-text('Add Element')
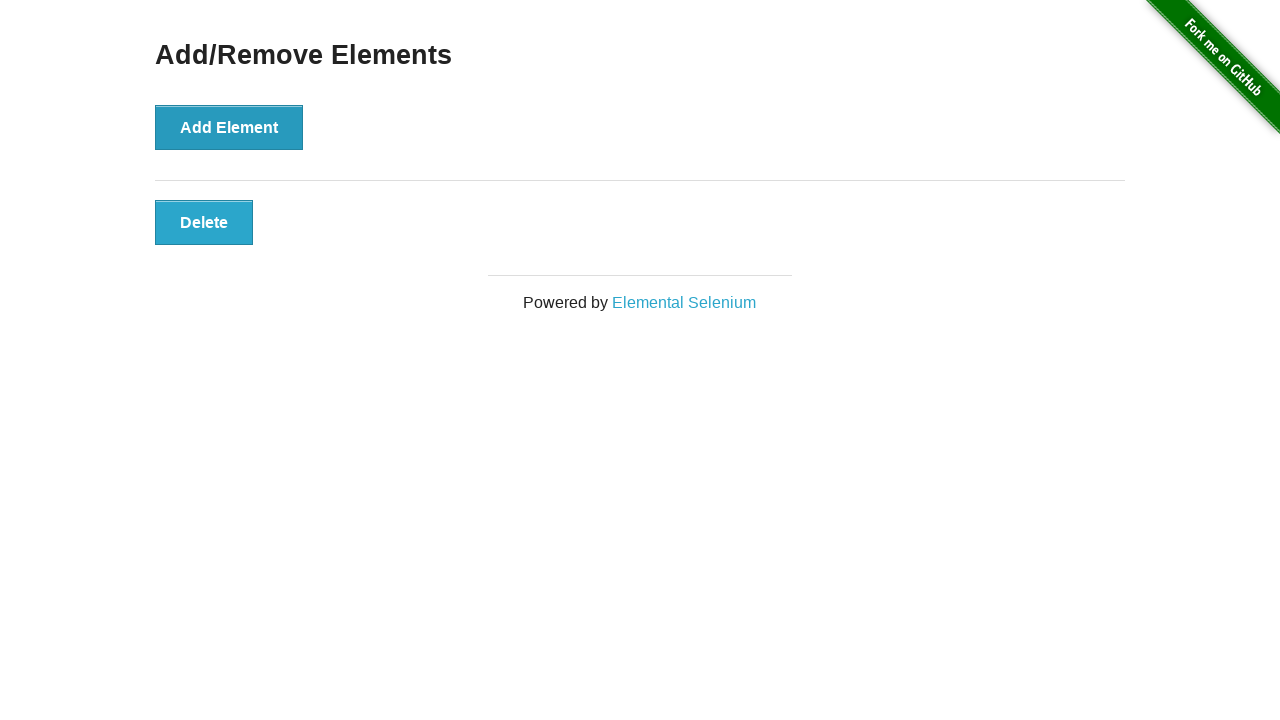

Clicked 'Add Element' button at (229, 127) on button:has-text('Add Element')
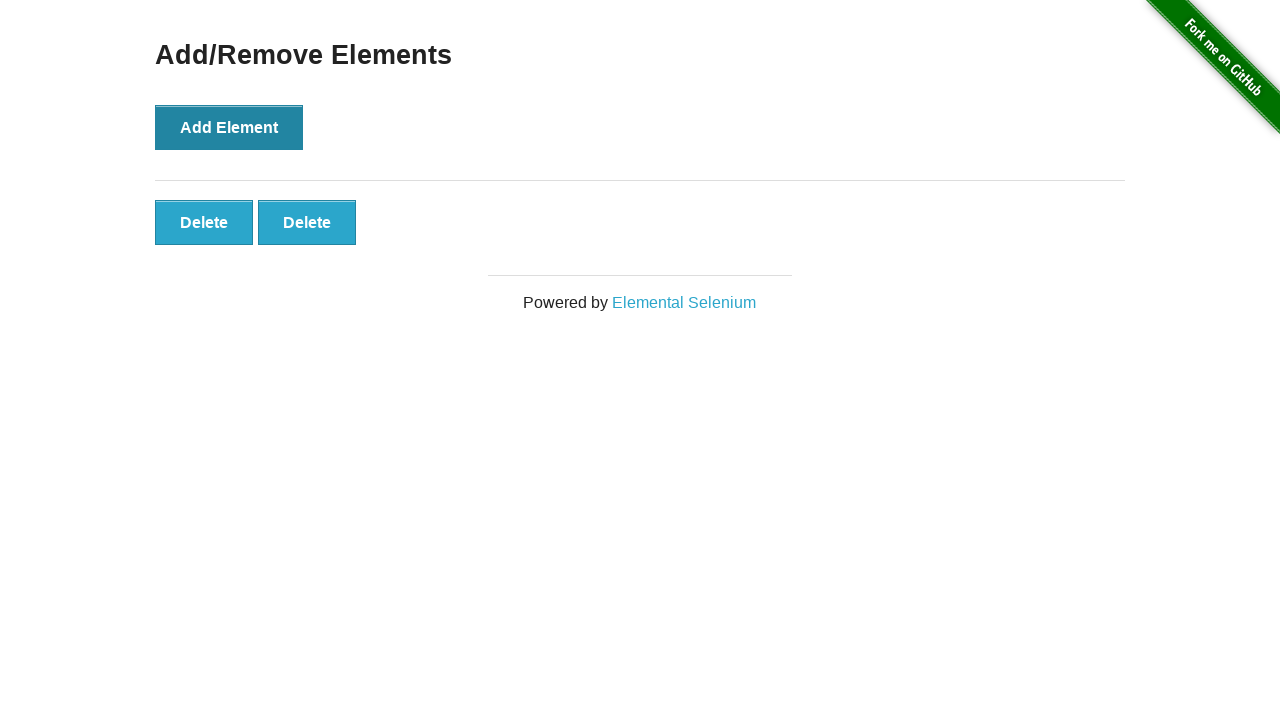

Clicked 'Add Element' button at (229, 127) on button:has-text('Add Element')
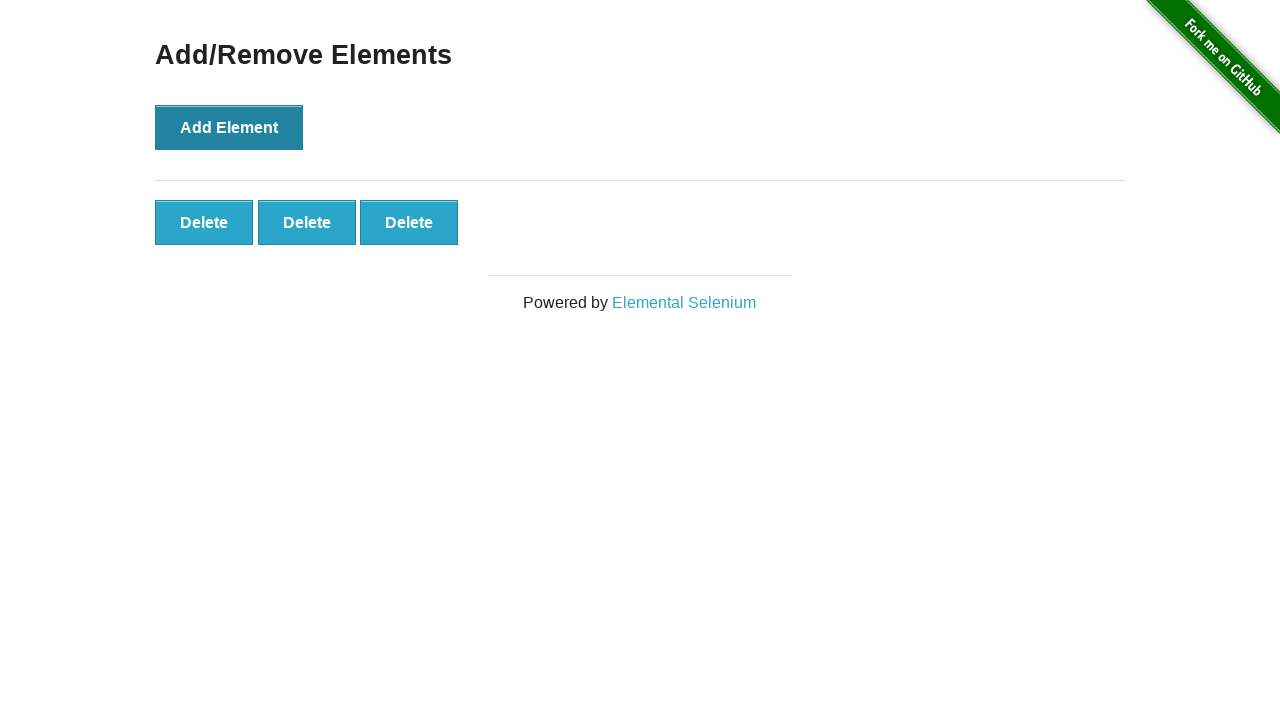

Clicked 'Add Element' button at (229, 127) on button:has-text('Add Element')
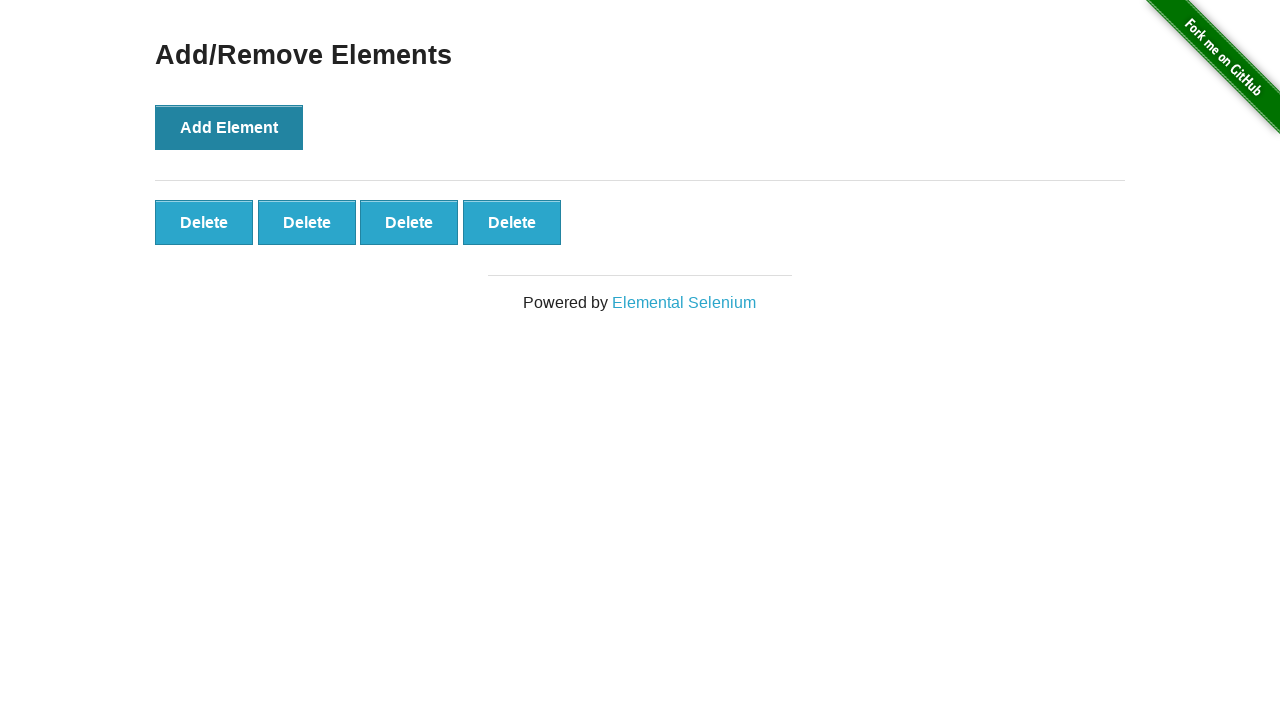

Clicked 'Add Element' button at (229, 127) on button:has-text('Add Element')
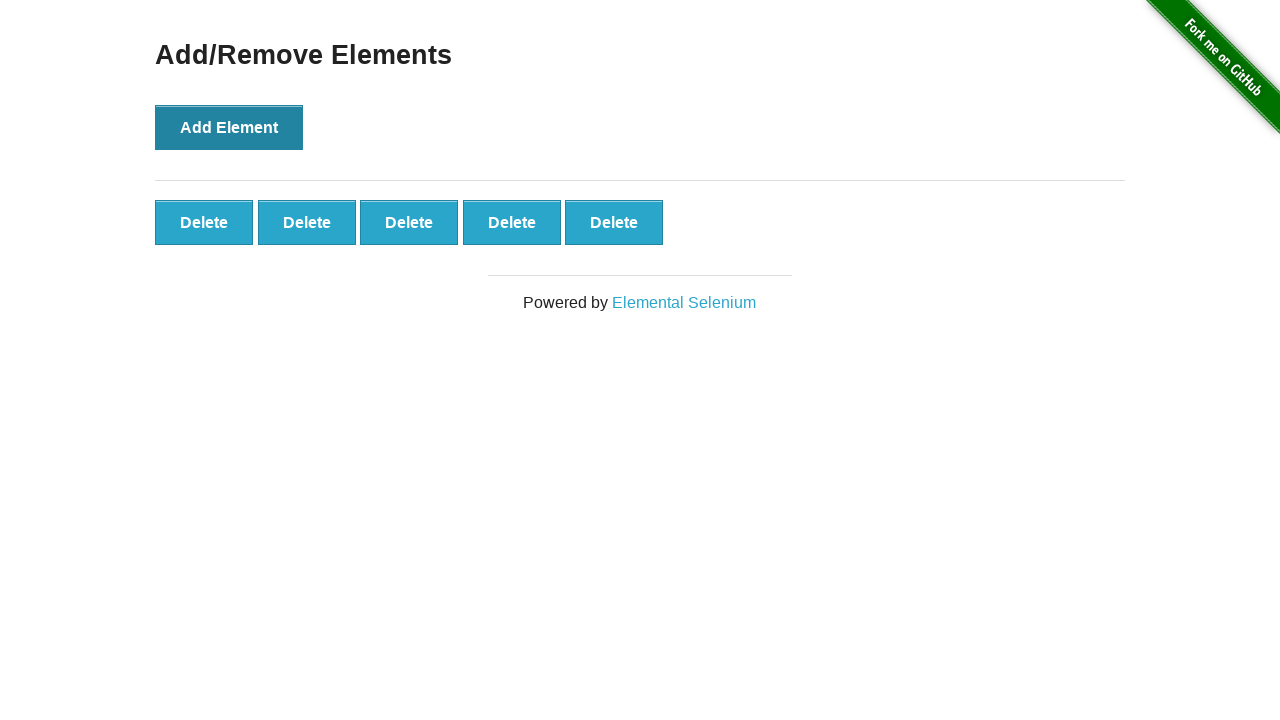

Delete buttons appeared after adding elements
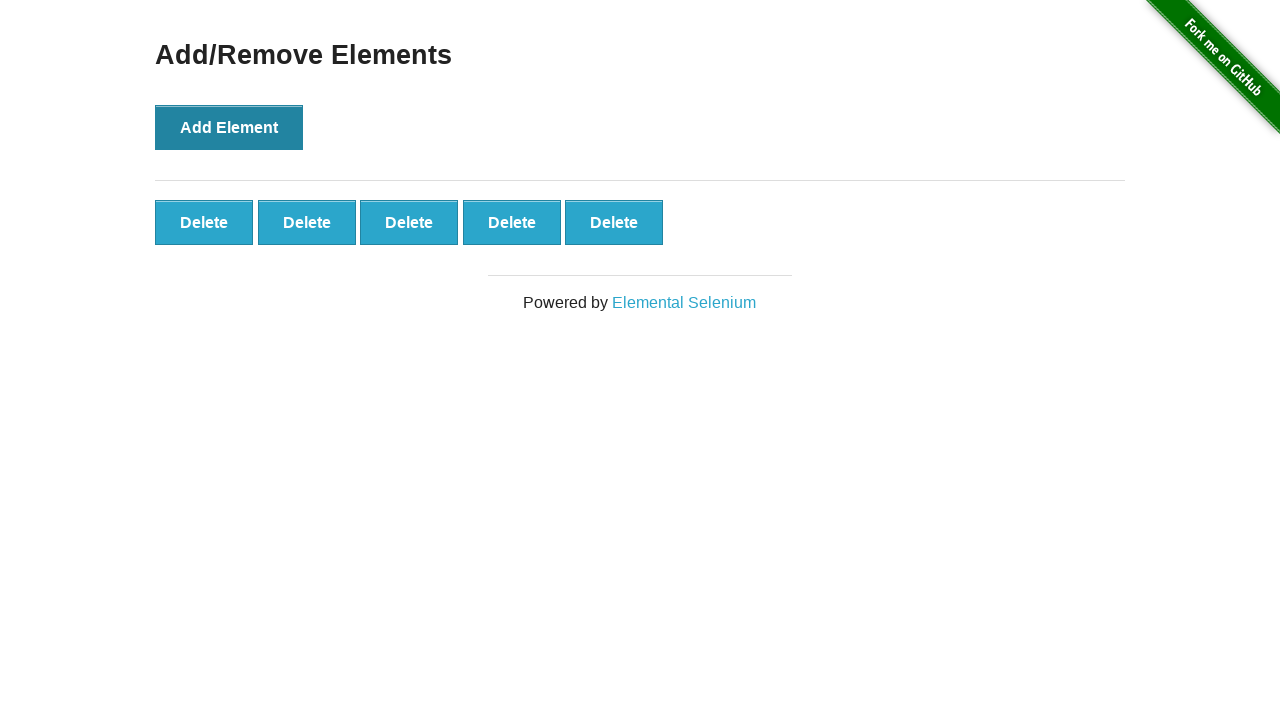

Verified that 5 delete buttons were created
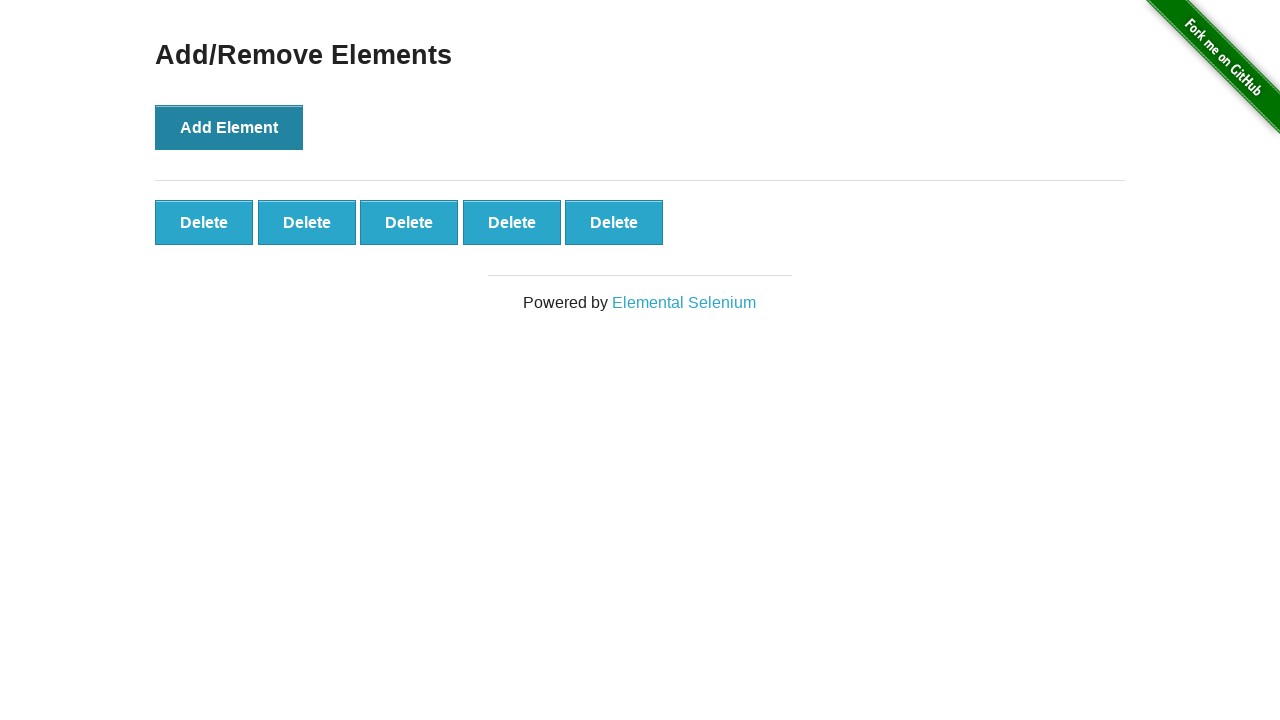

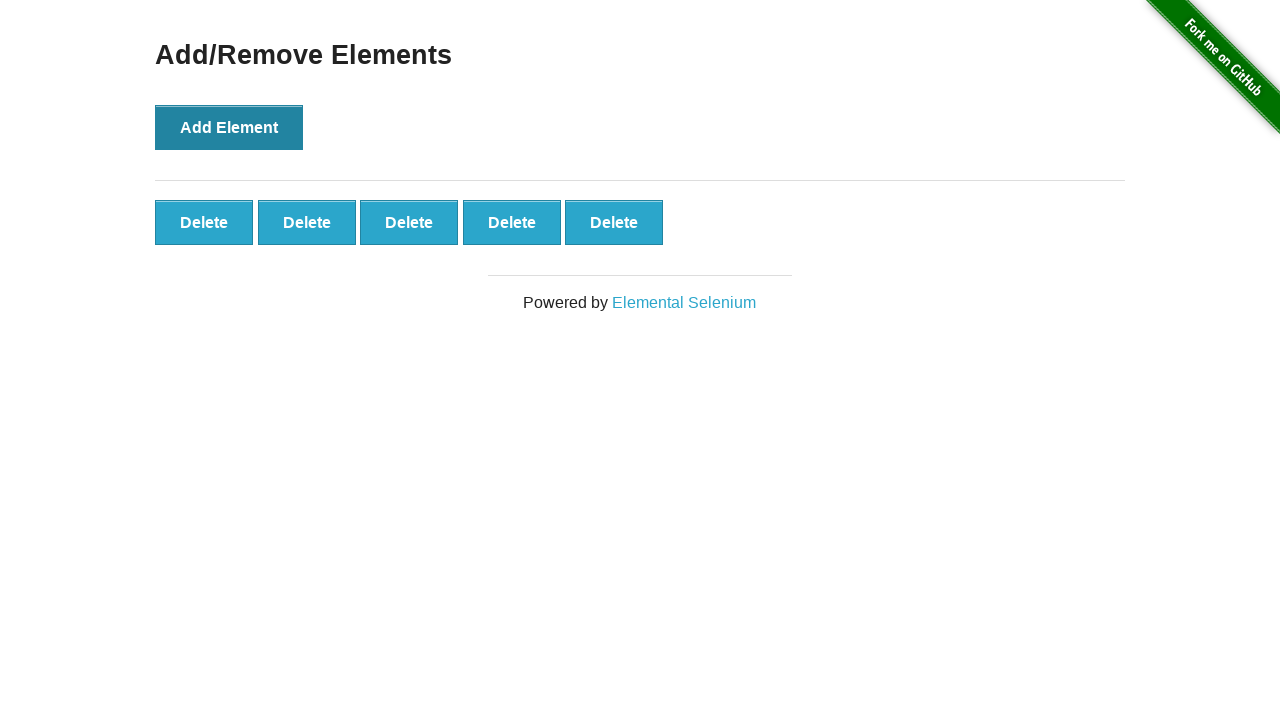